Tests if the application correctly identifies a scalene triangle by entering three different values

Starting URL: http://www.vanilton.net/triangulo/

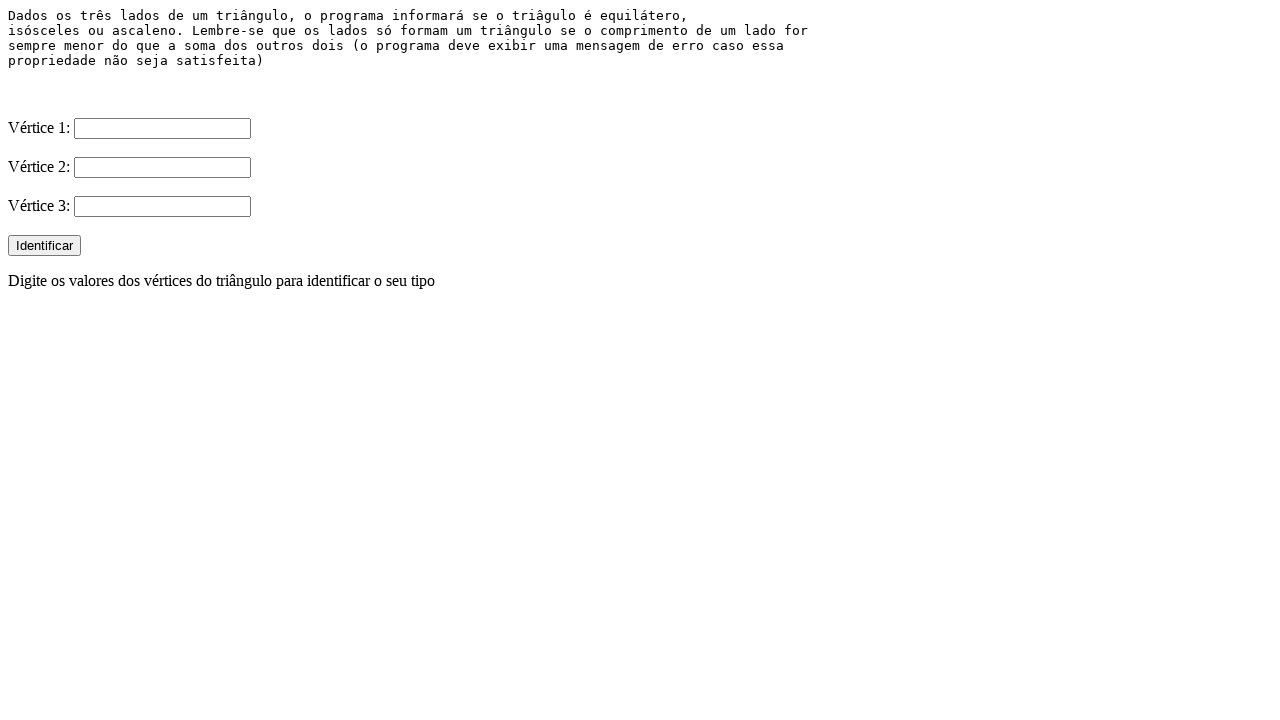

Navigated to triangle verification application
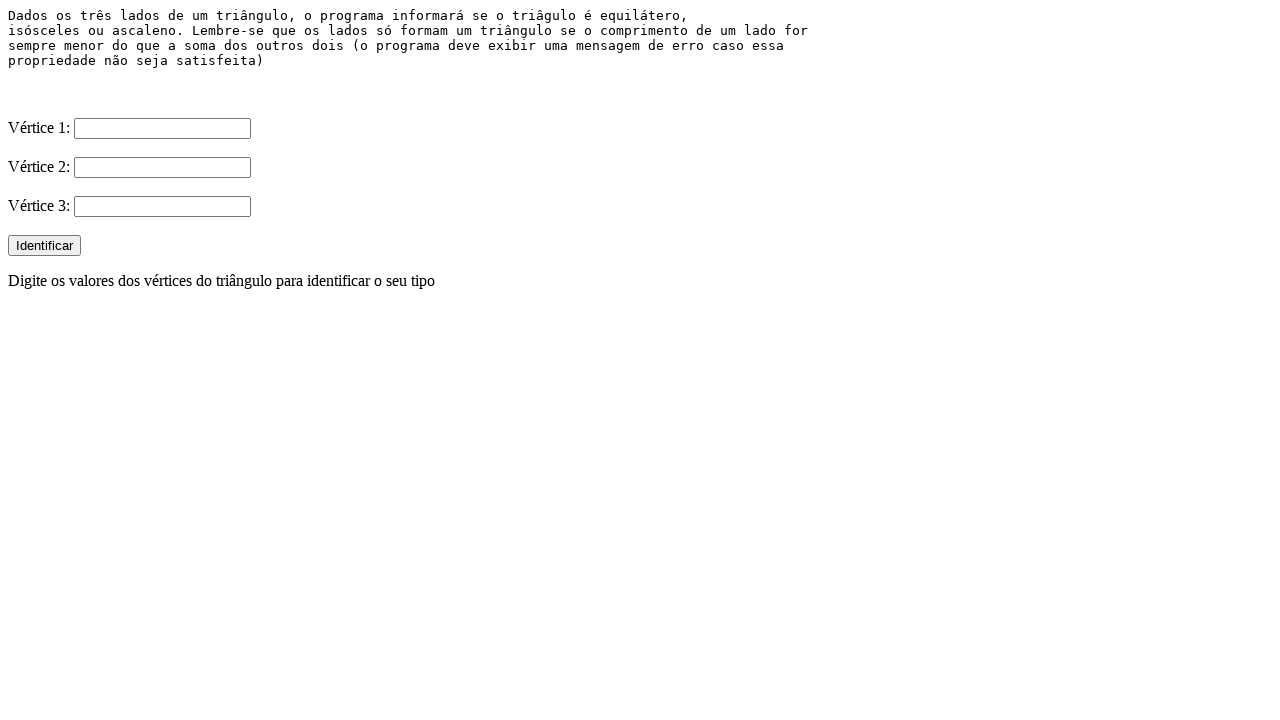

Filled first side (V1) with value 10 on input[name='V1']
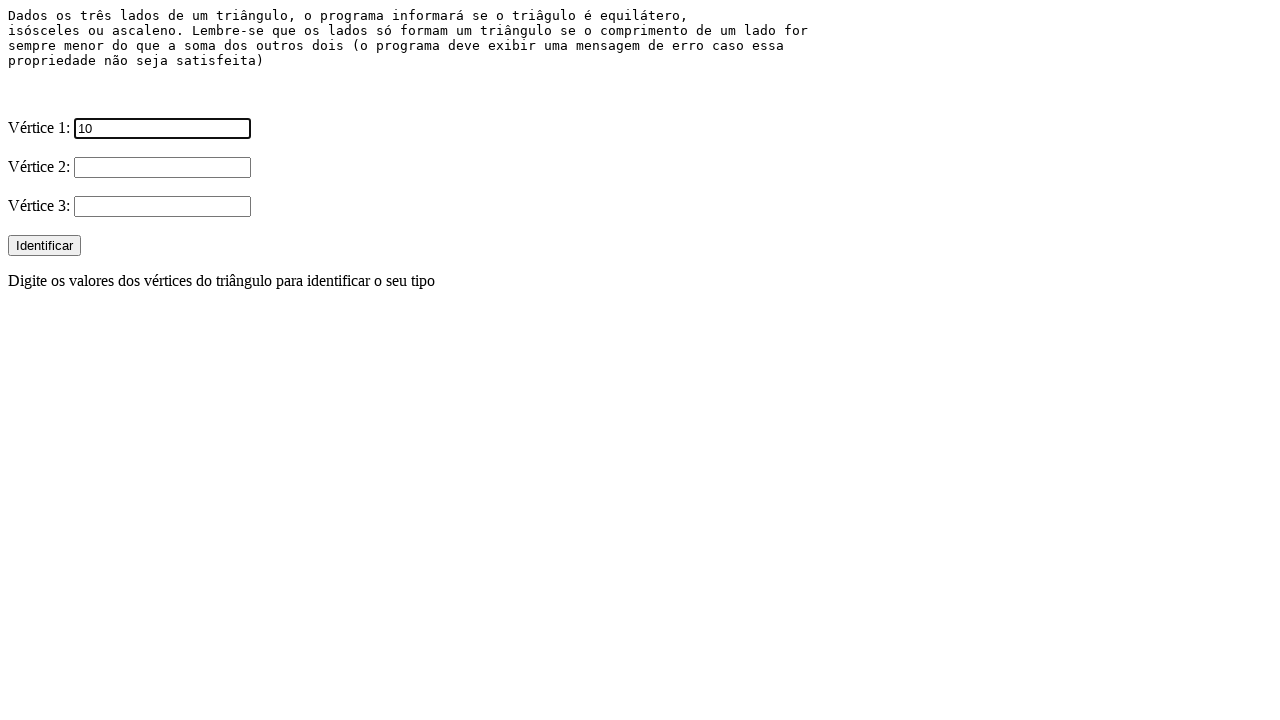

Filled second side (V2) with value 5 on input[name='V2']
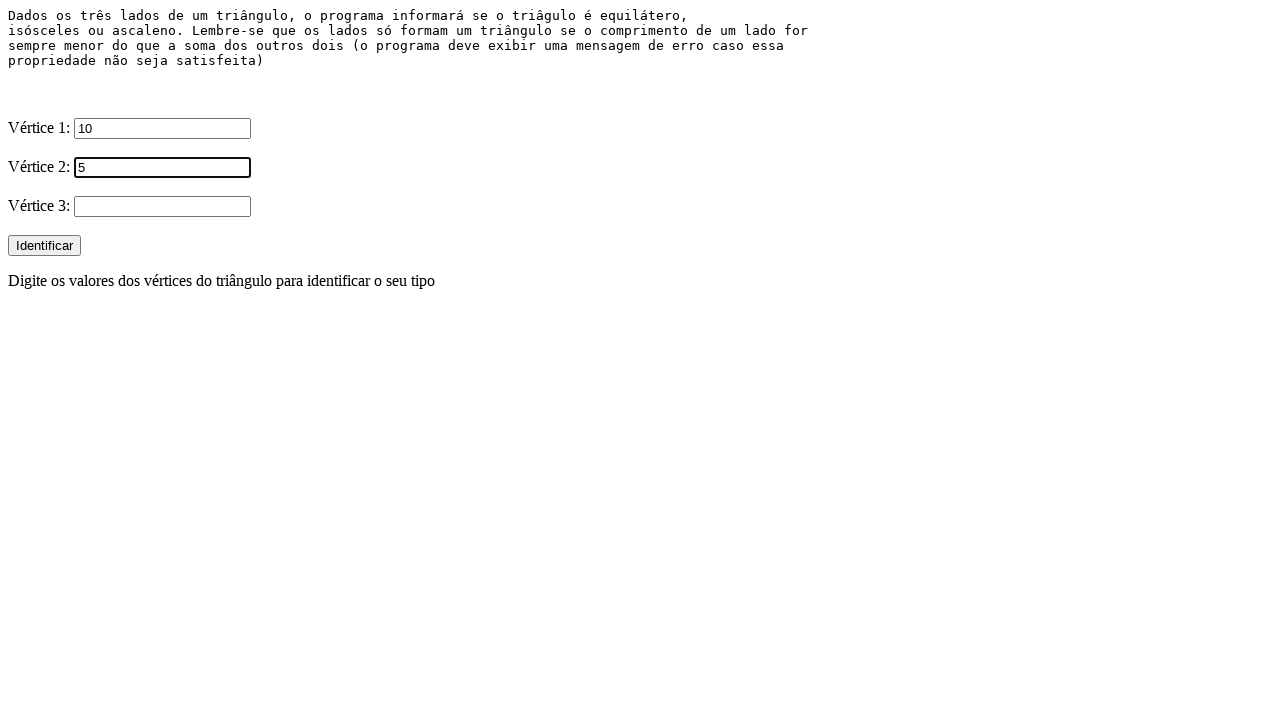

Filled third side (V3) with value 25 on input[name='V3']
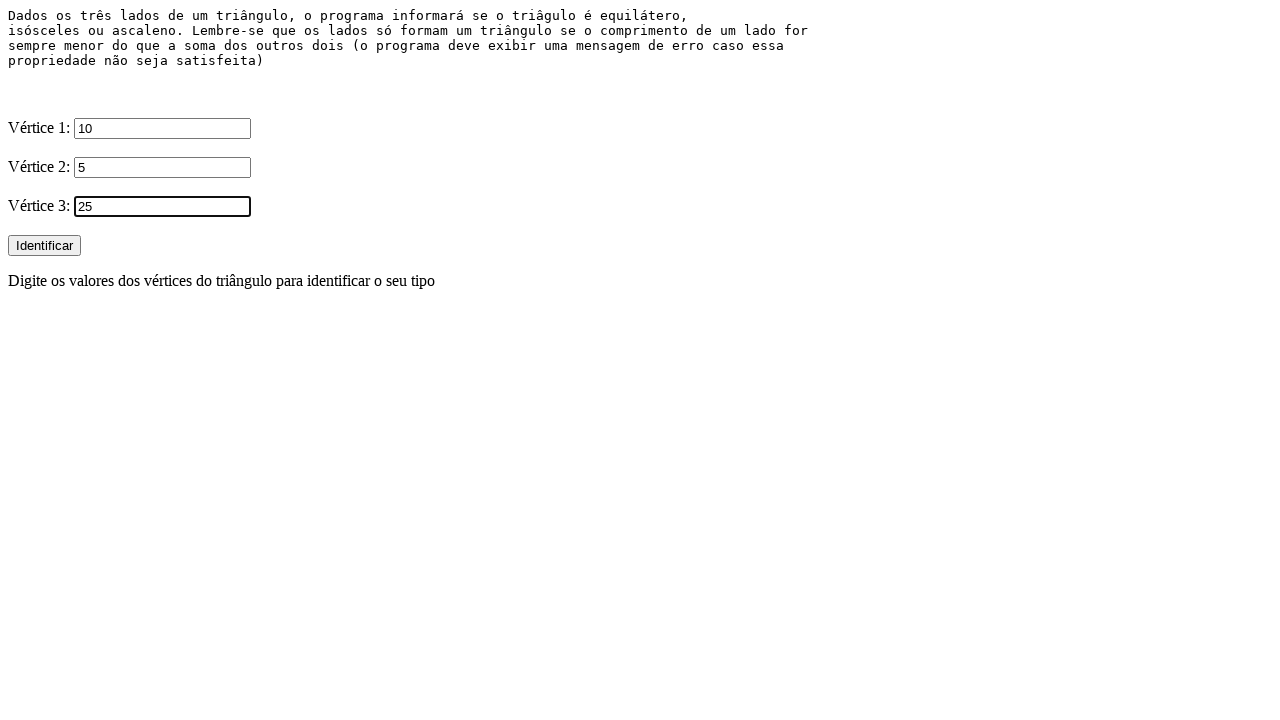

Pressed Enter to submit the scalene triangle values on input[name='V3']
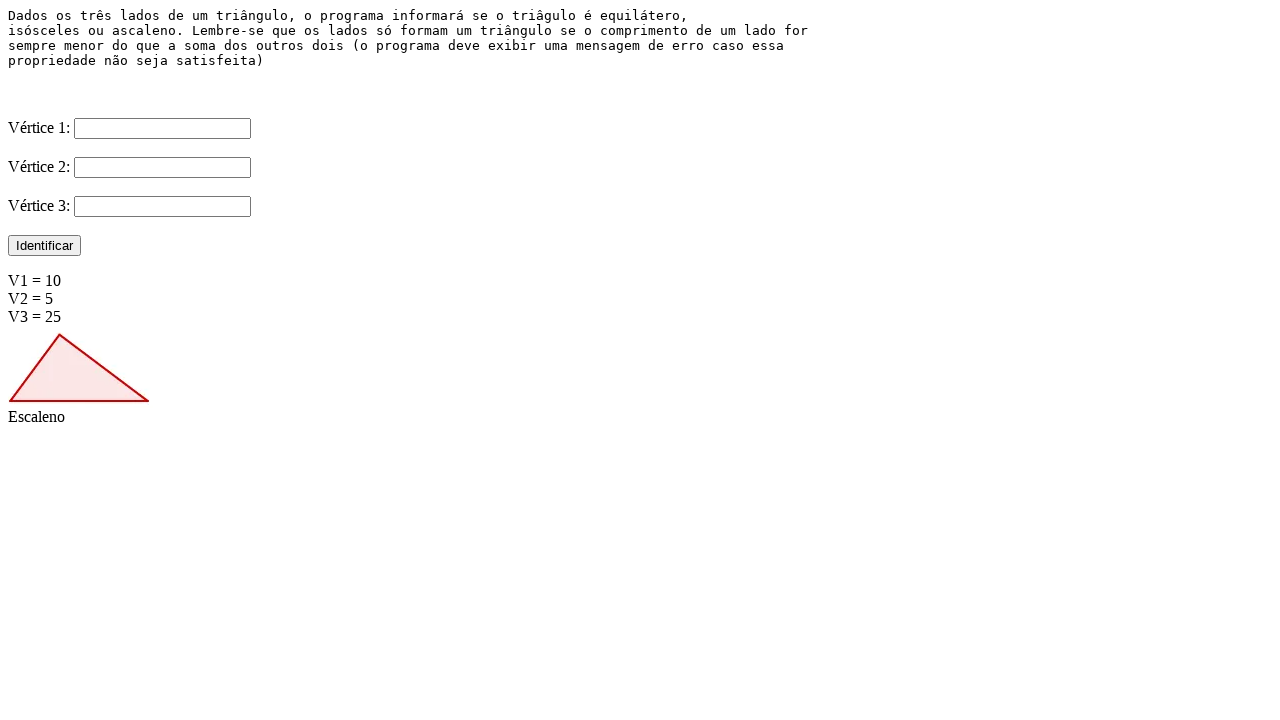

Result message appeared confirming scalene triangle classification
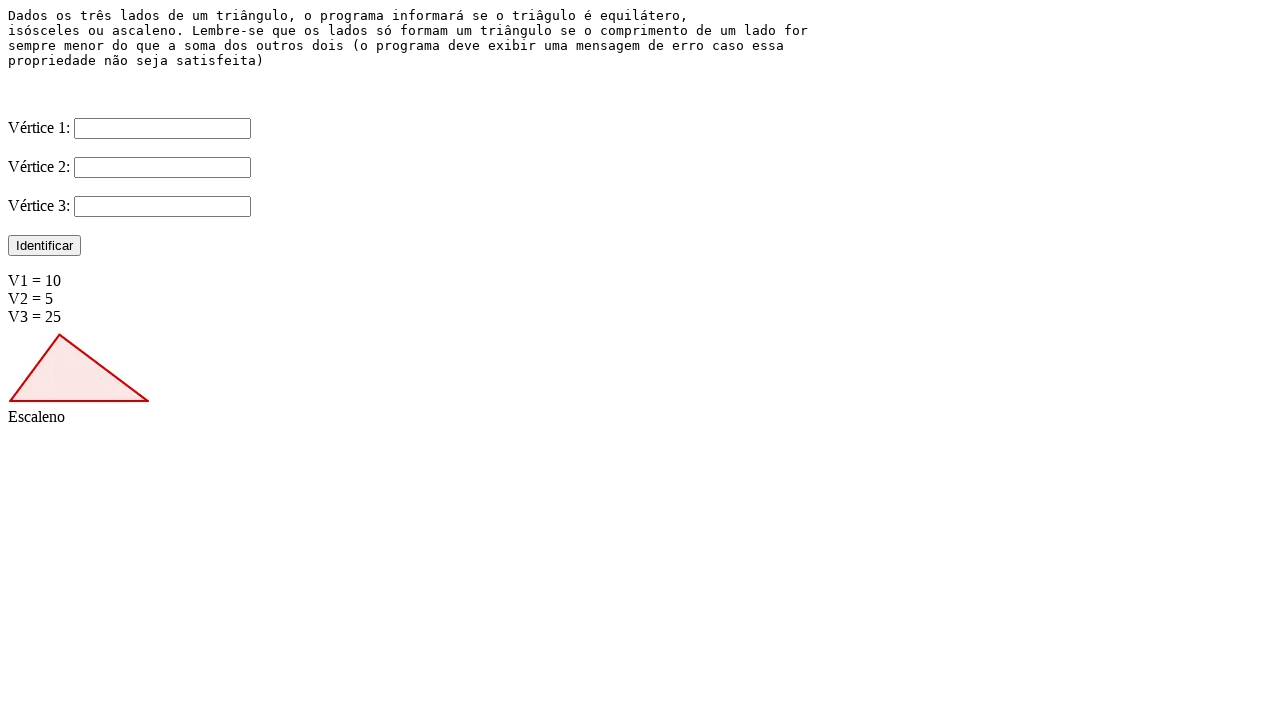

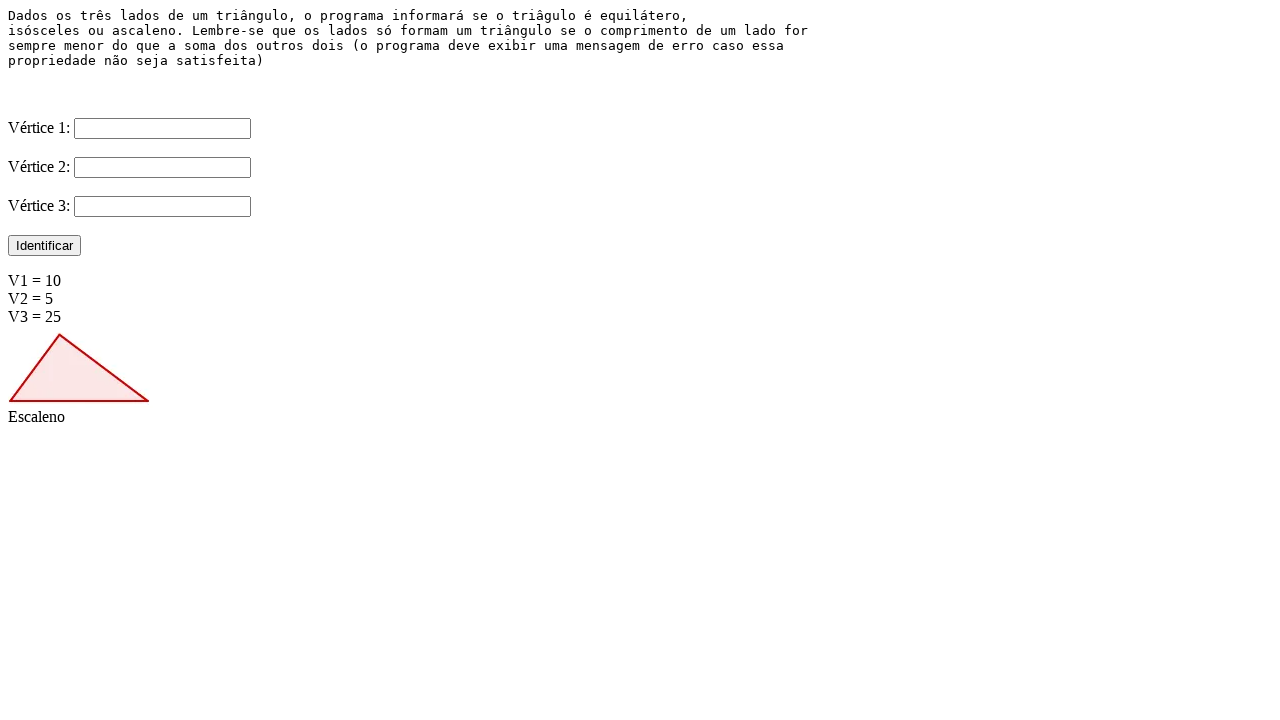